Tests multi-select dropdown functionality by selecting options using different methods (by index and by value) on a practice HTML page

Starting URL: https://www.hyrtutorials.com/p/html-dropdown-elements-practice.html

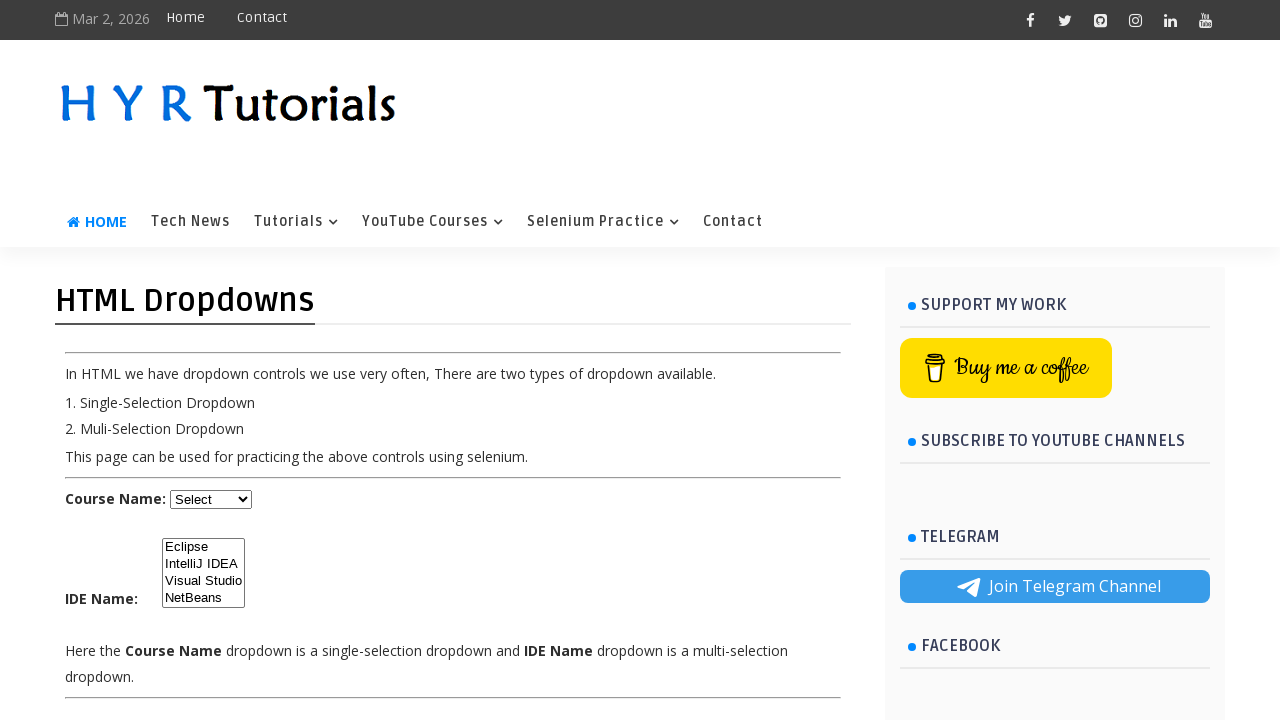

Navigated to HTML dropdown practice page
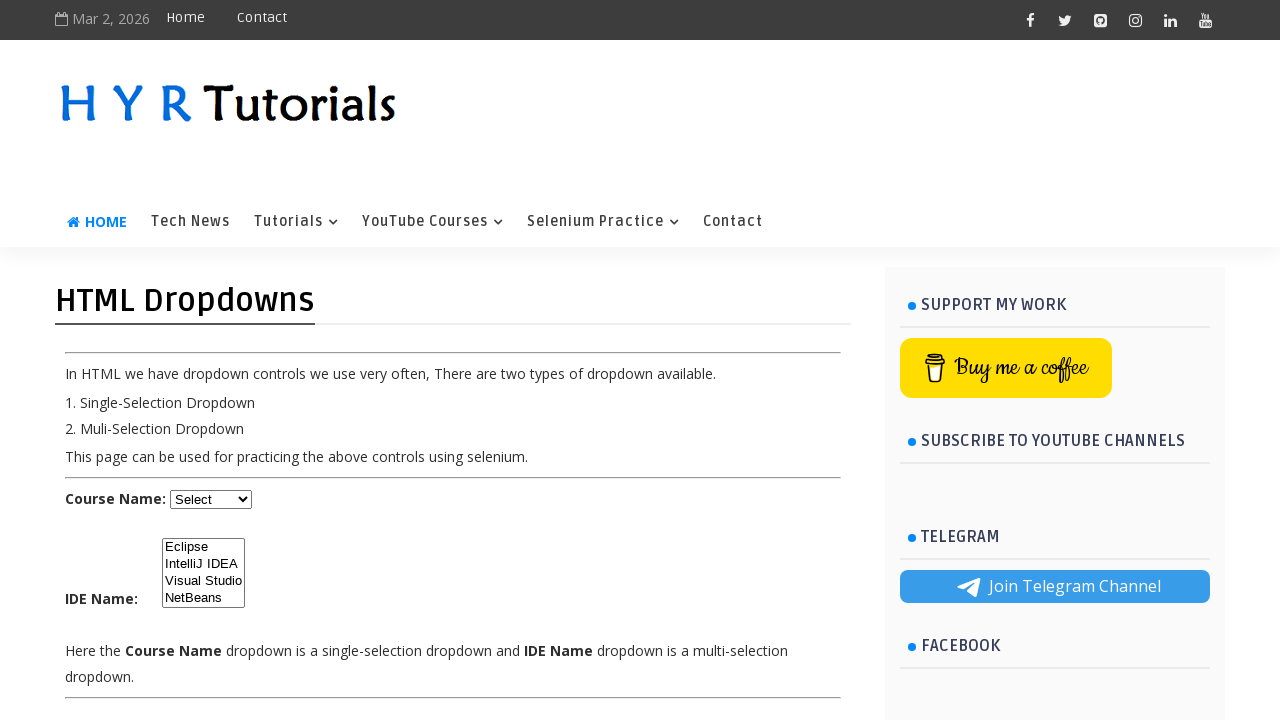

Selected first option by index in IDE multi-select dropdown on #ide
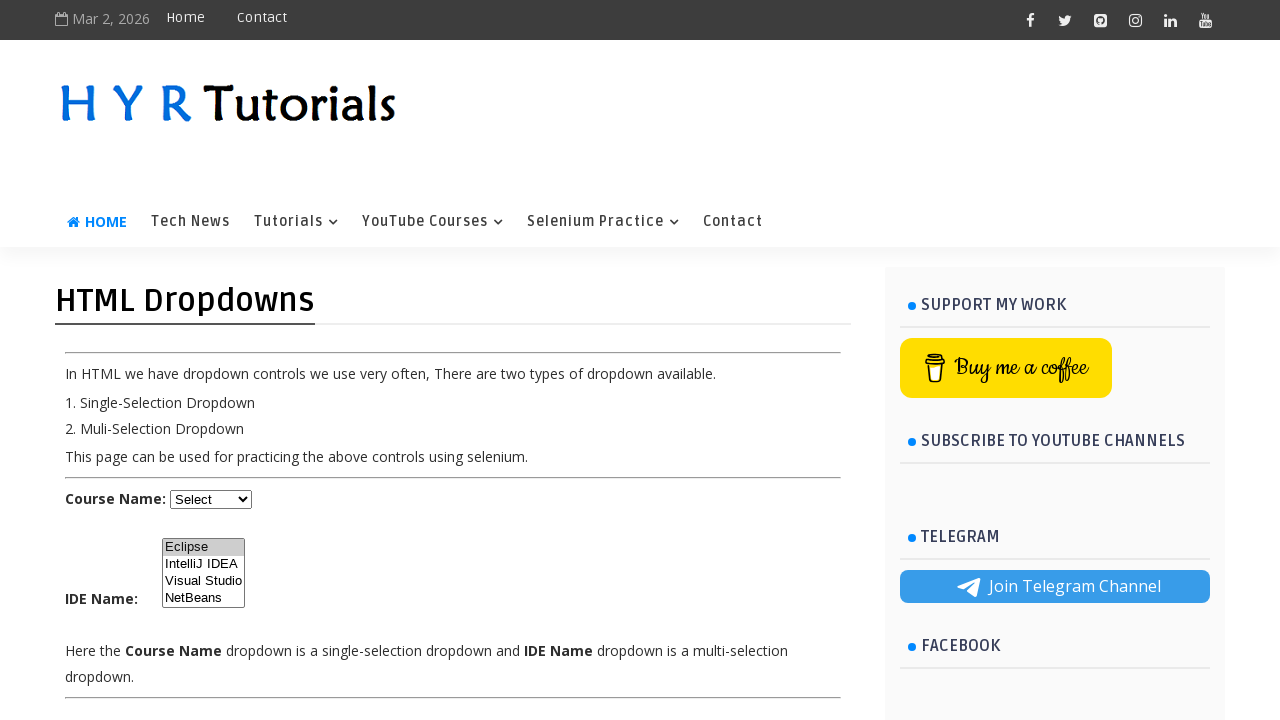

Selected Visual Studio option by value in IDE multi-select dropdown on #ide
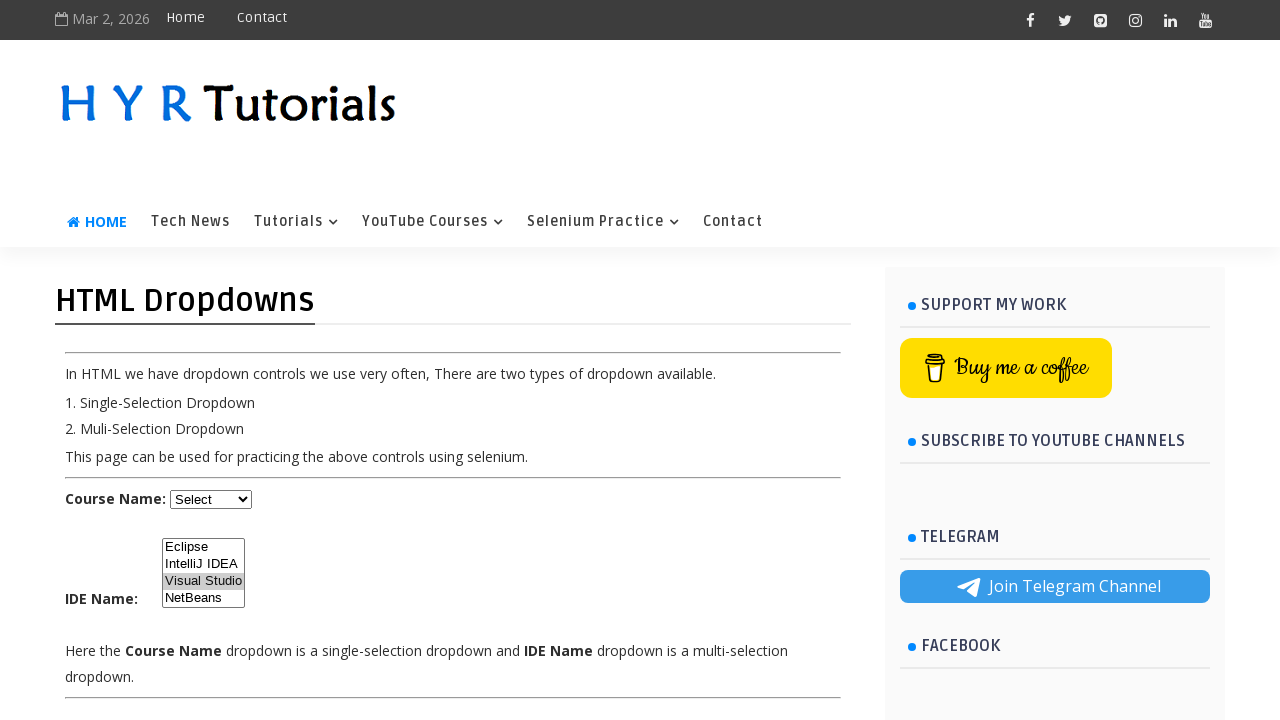

Verified IDE dropdown element is present
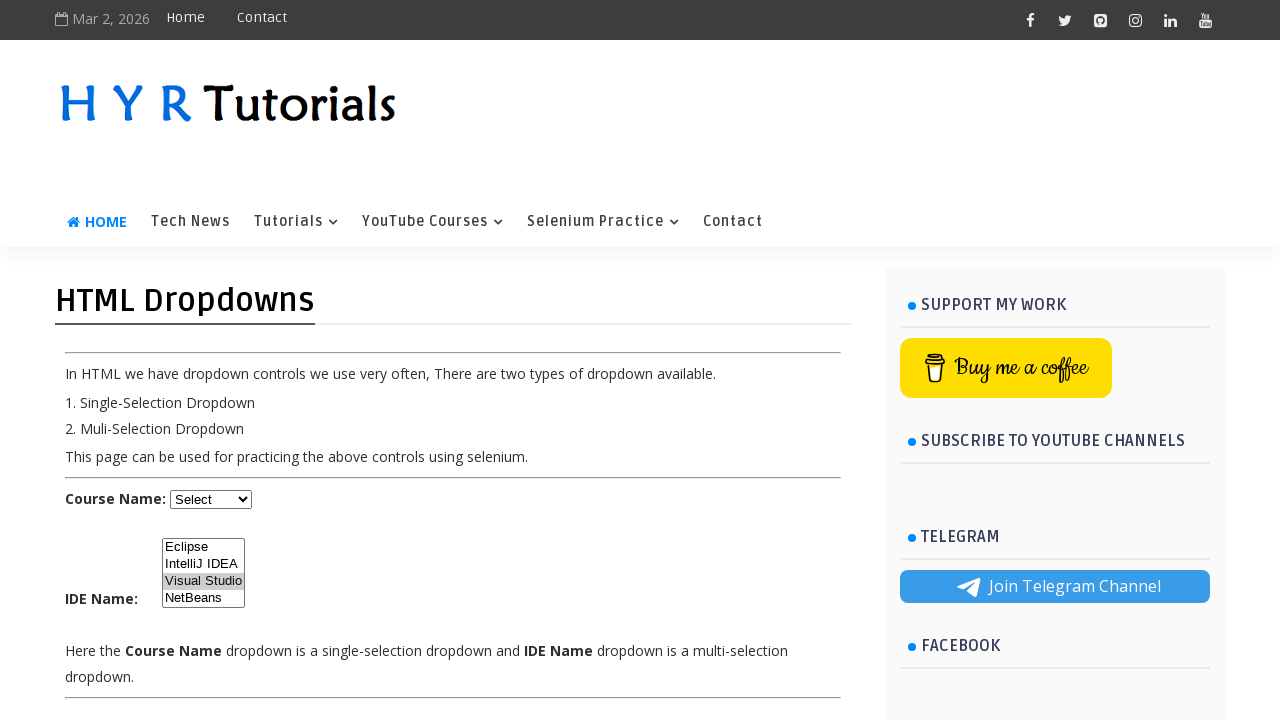

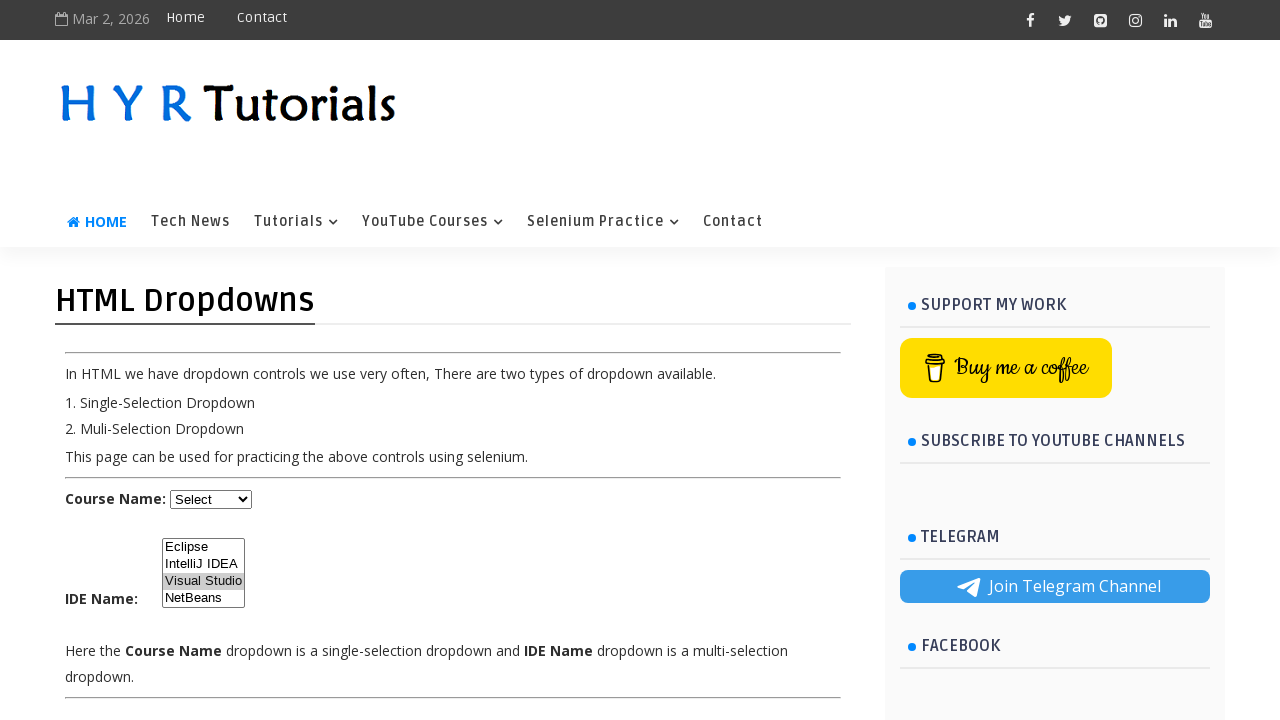